Navigates to an interactive SVG map of India and clicks on the Tamil Nadu state after iterating through all states

Starting URL: https://www.amcharts.com/svg-maps/?map=india

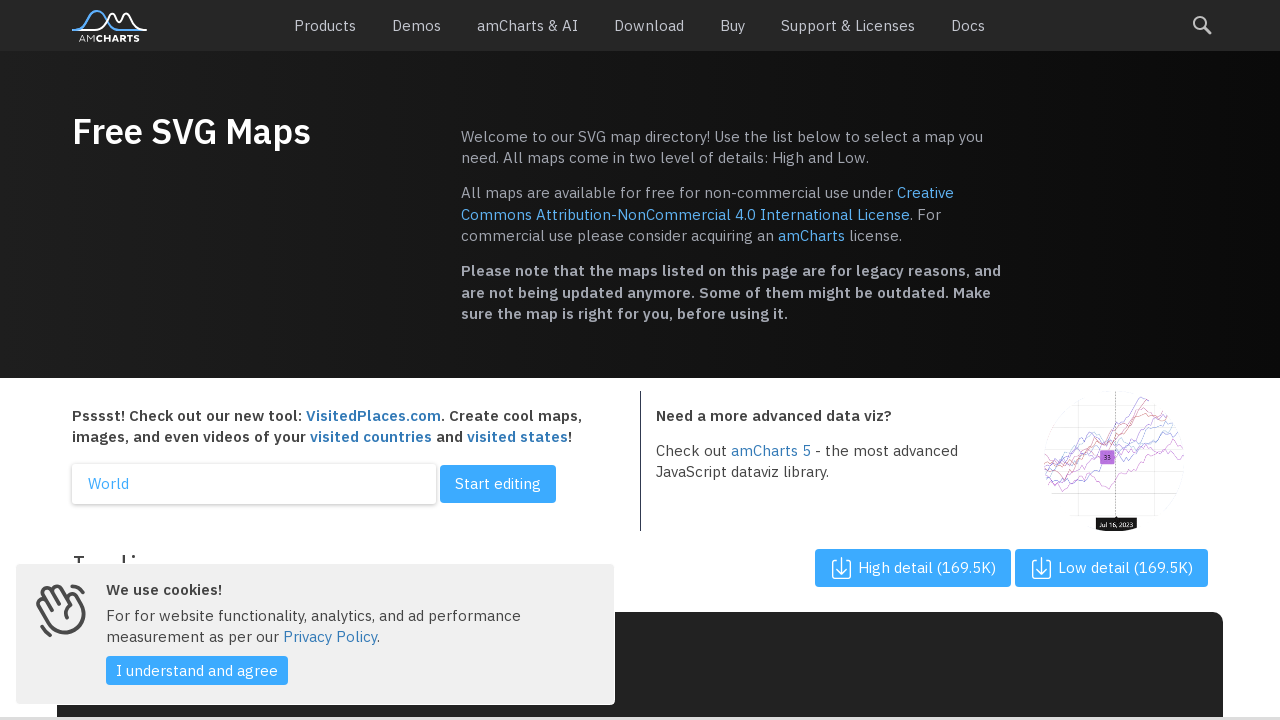

Waited 3 seconds for SVG map to load
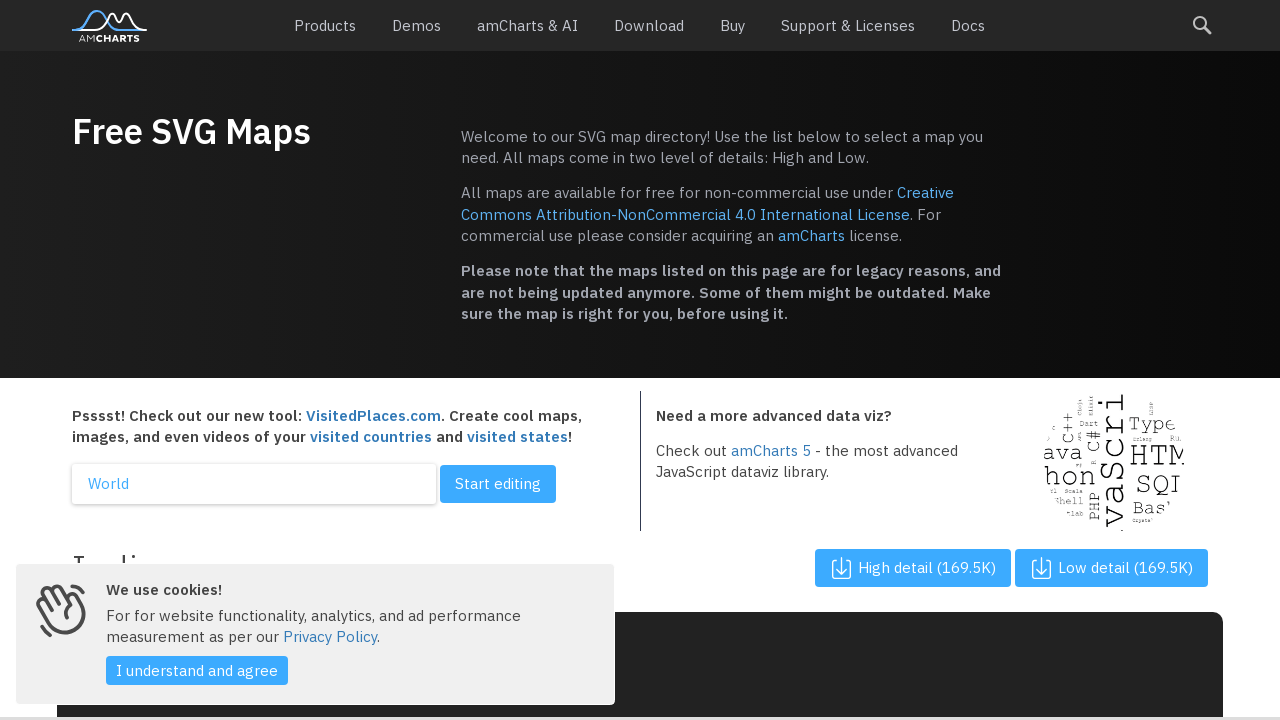

Located all state path elements in the SVG map
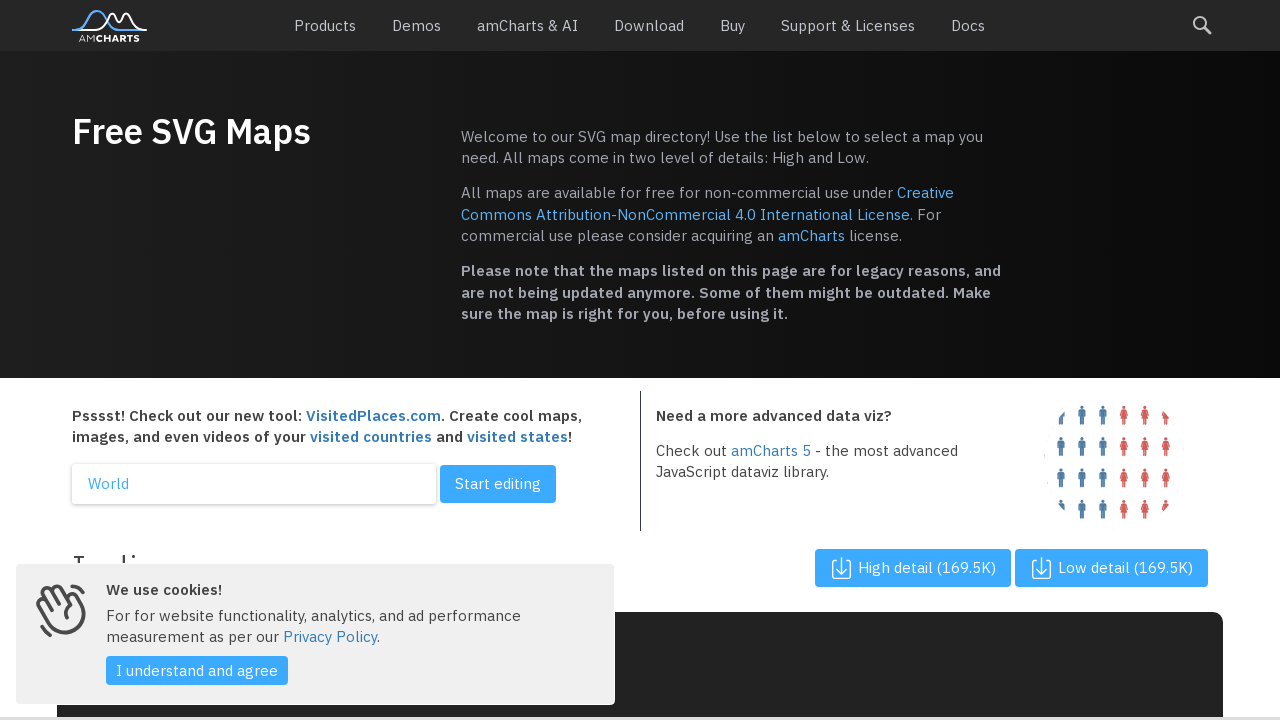

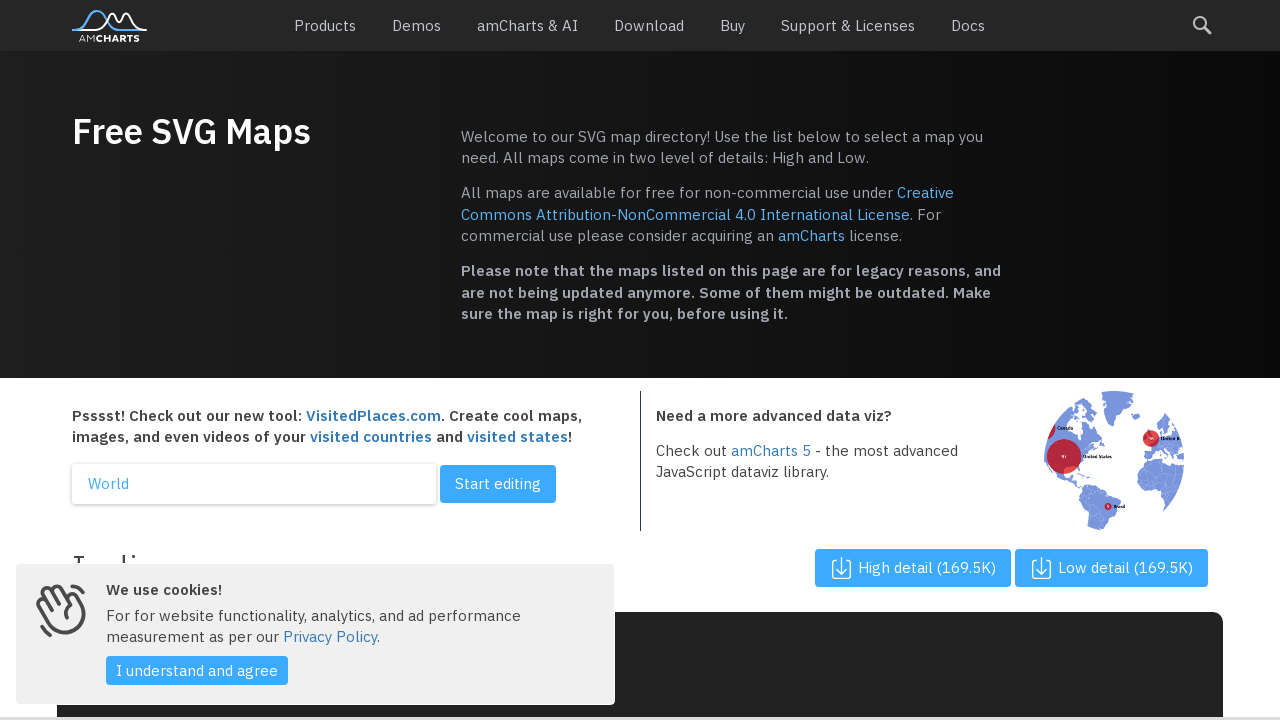